Tests JavaScript confirmation alert handling by clicking a button to trigger an alert, accepting the alert, and verifying the result message on the page.

Starting URL: http://the-internet.herokuapp.com/javascript_alerts

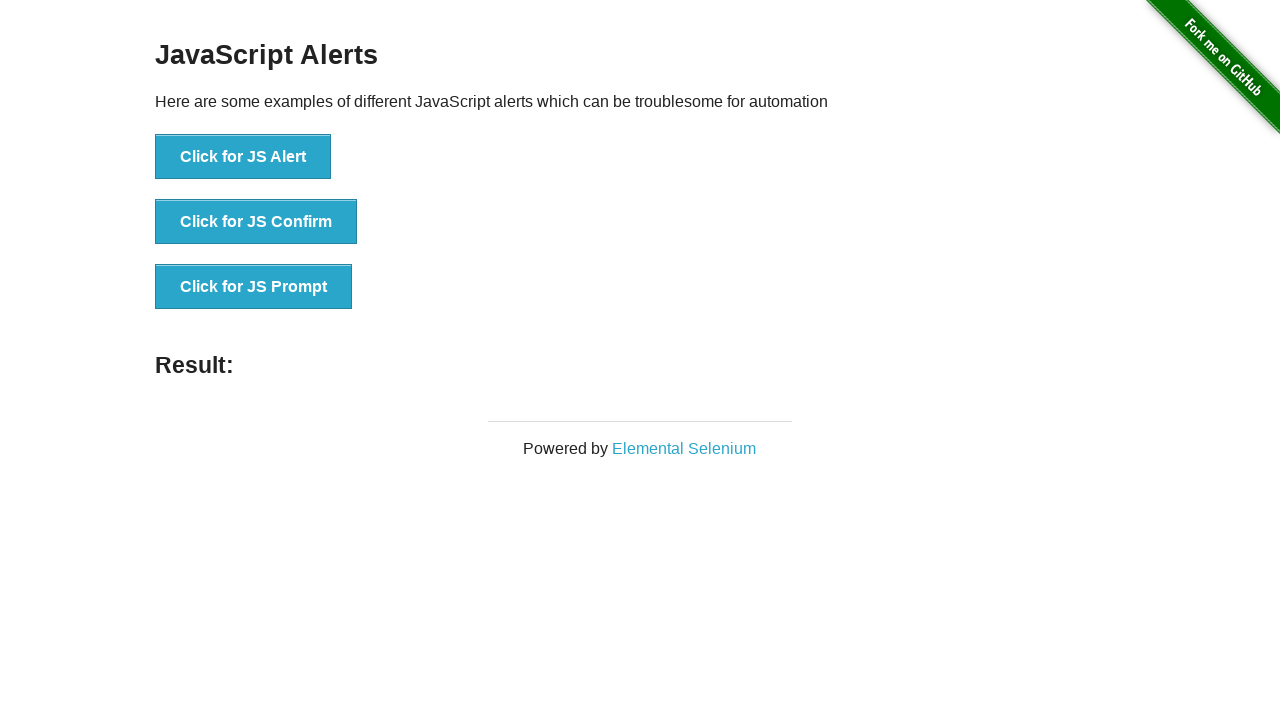

Navigated to JavaScript alerts page
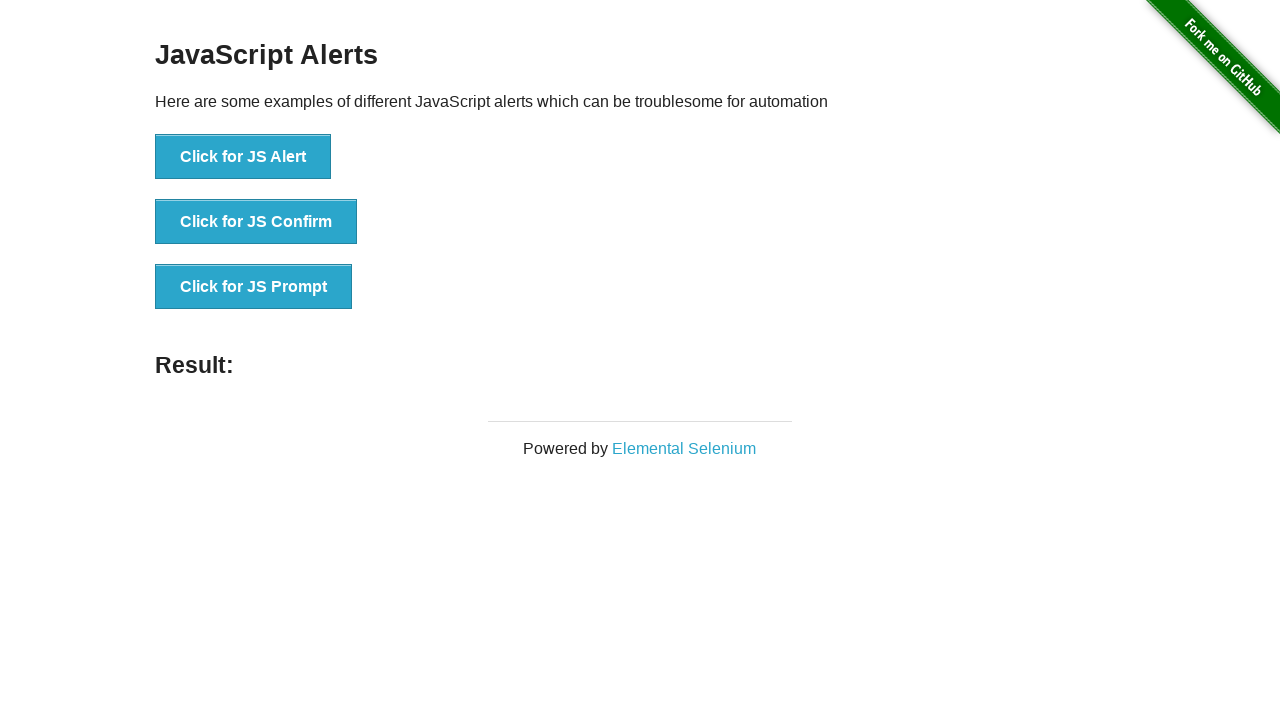

Clicked the confirmation alert button at (256, 222) on ul > li:nth-child(2) > button
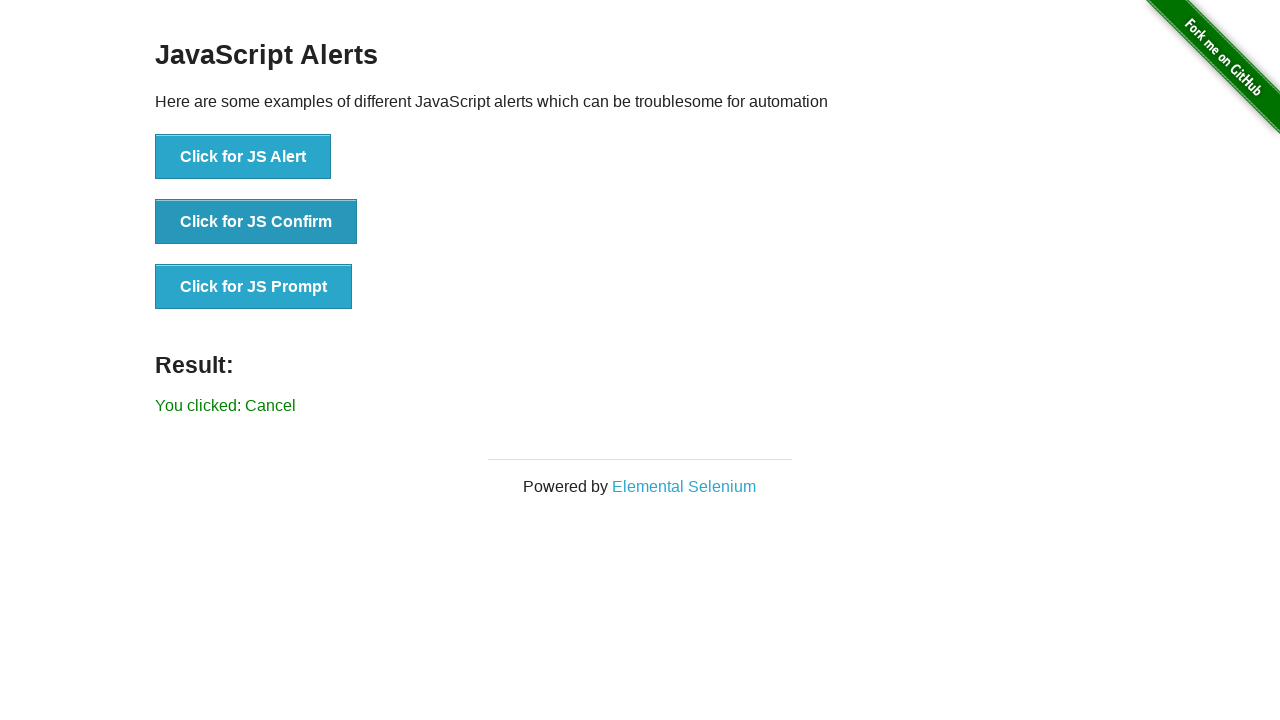

Set up dialog handler to accept alerts
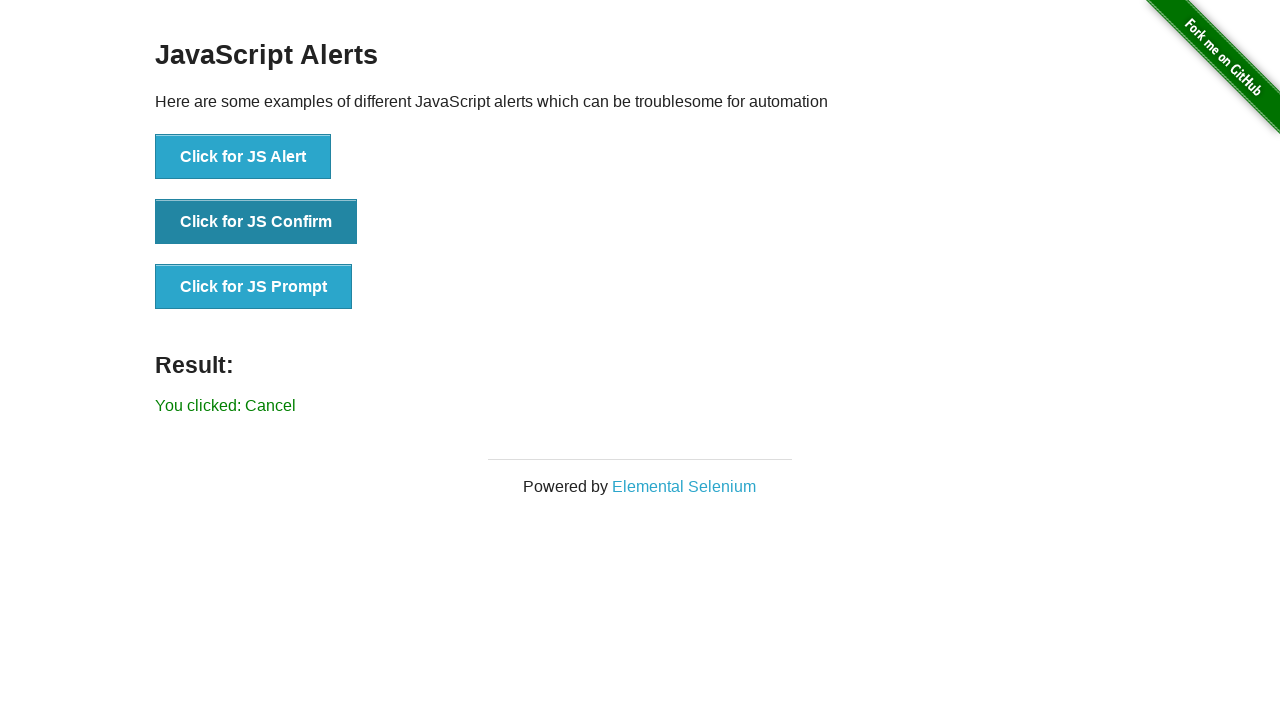

Clicked the confirmation alert button again to trigger dialog at (256, 222) on ul > li:nth-child(2) > button
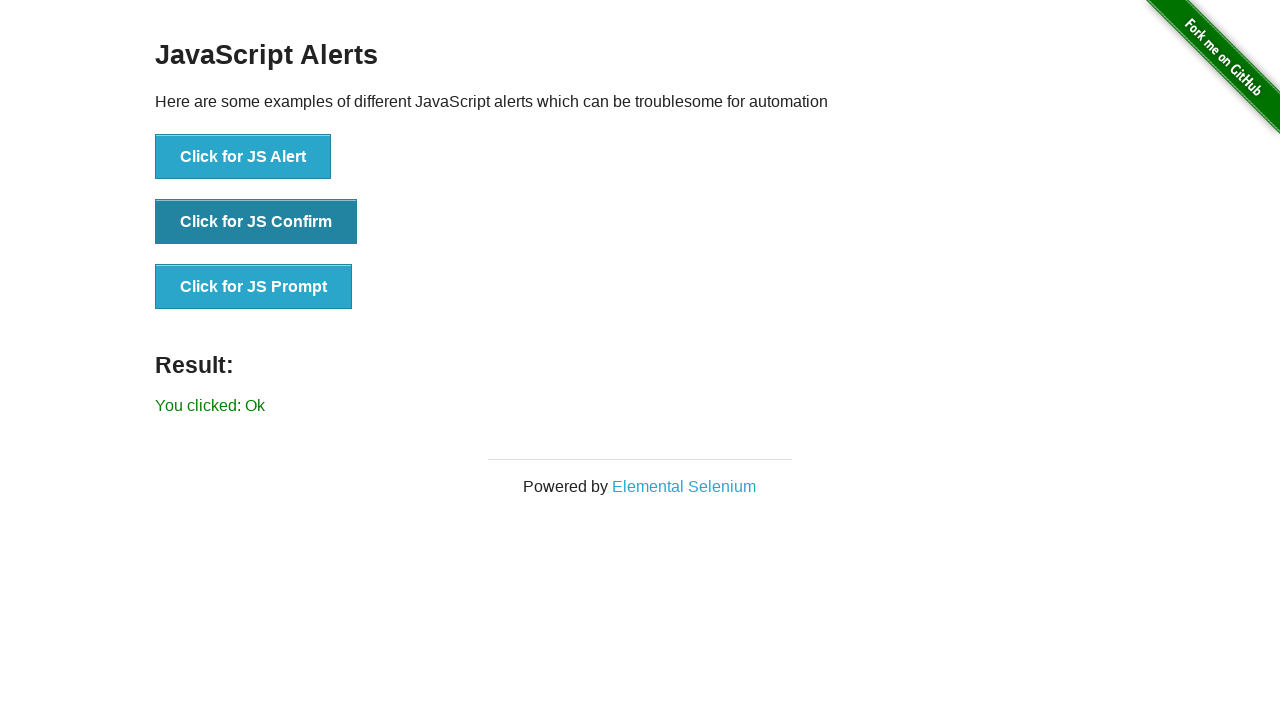

Result message element loaded
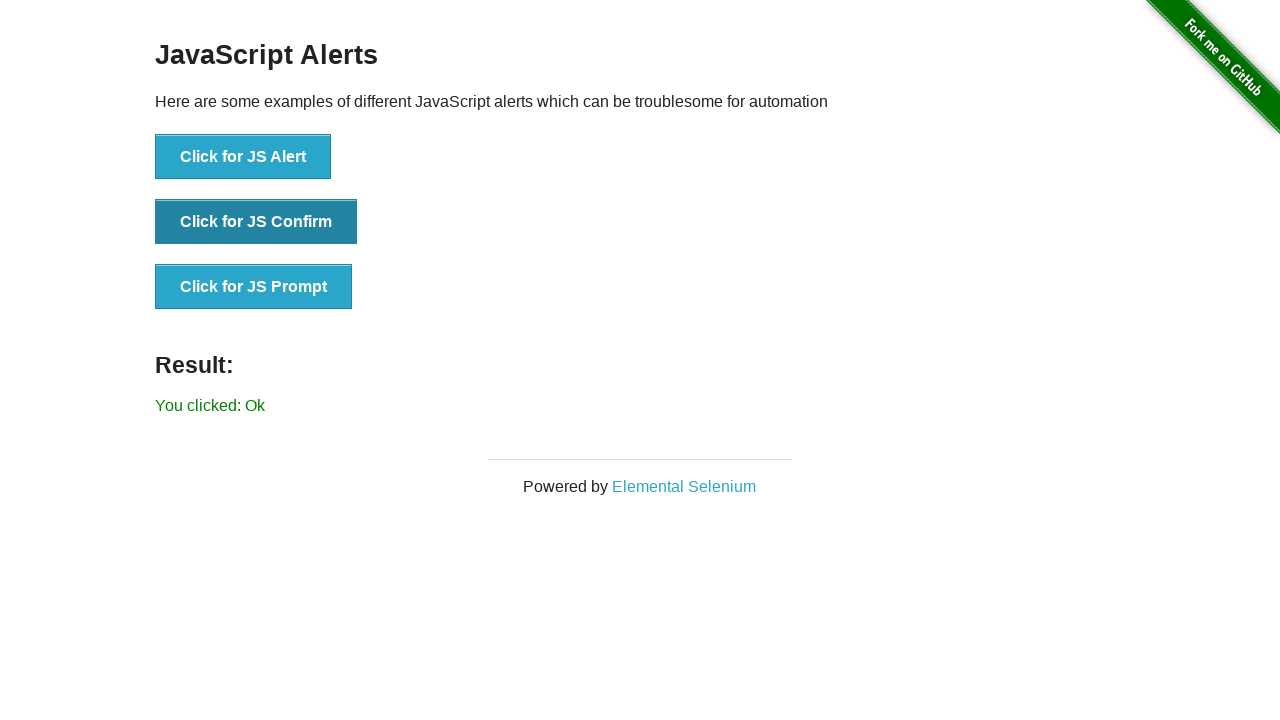

Retrieved result text from page
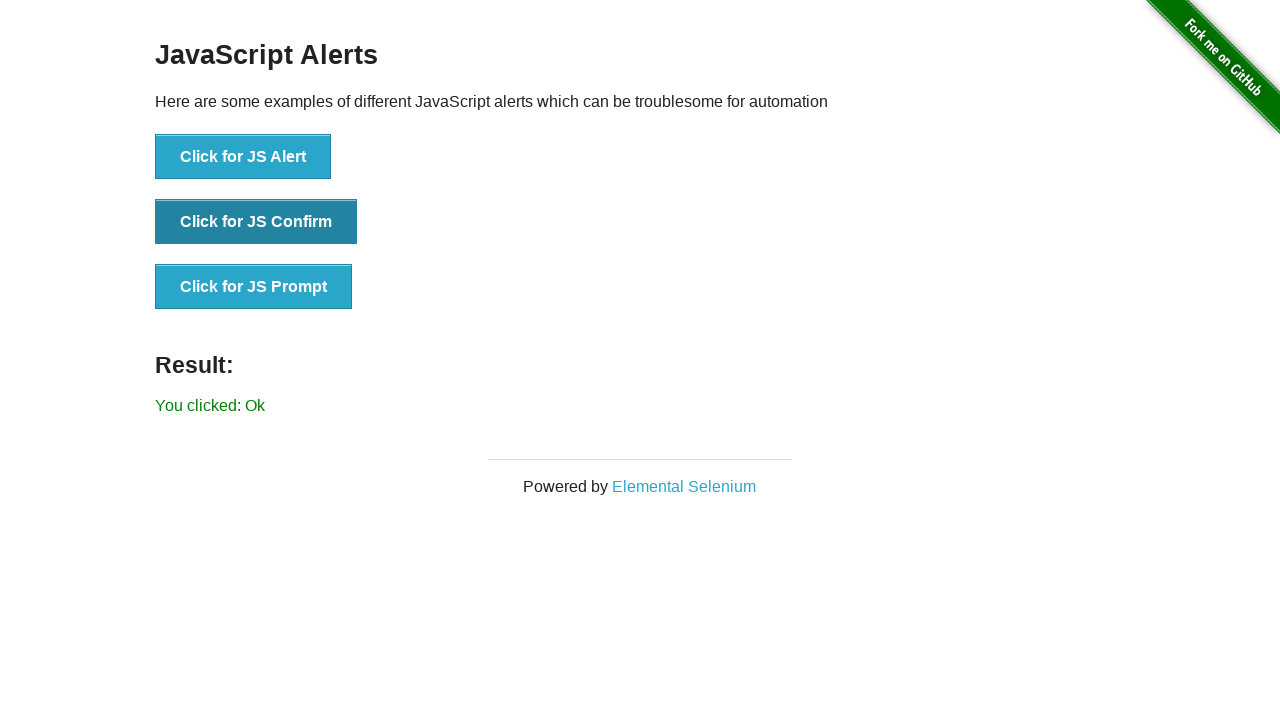

Verified result text equals 'You clicked: Ok'
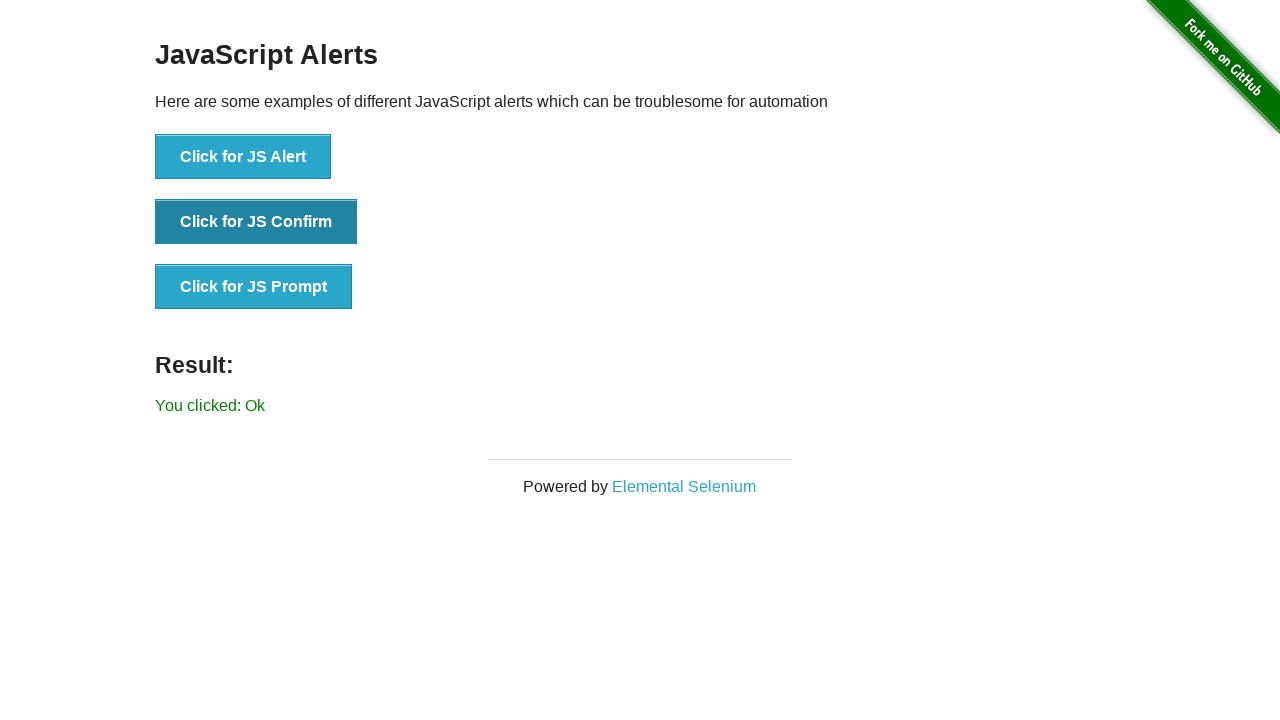

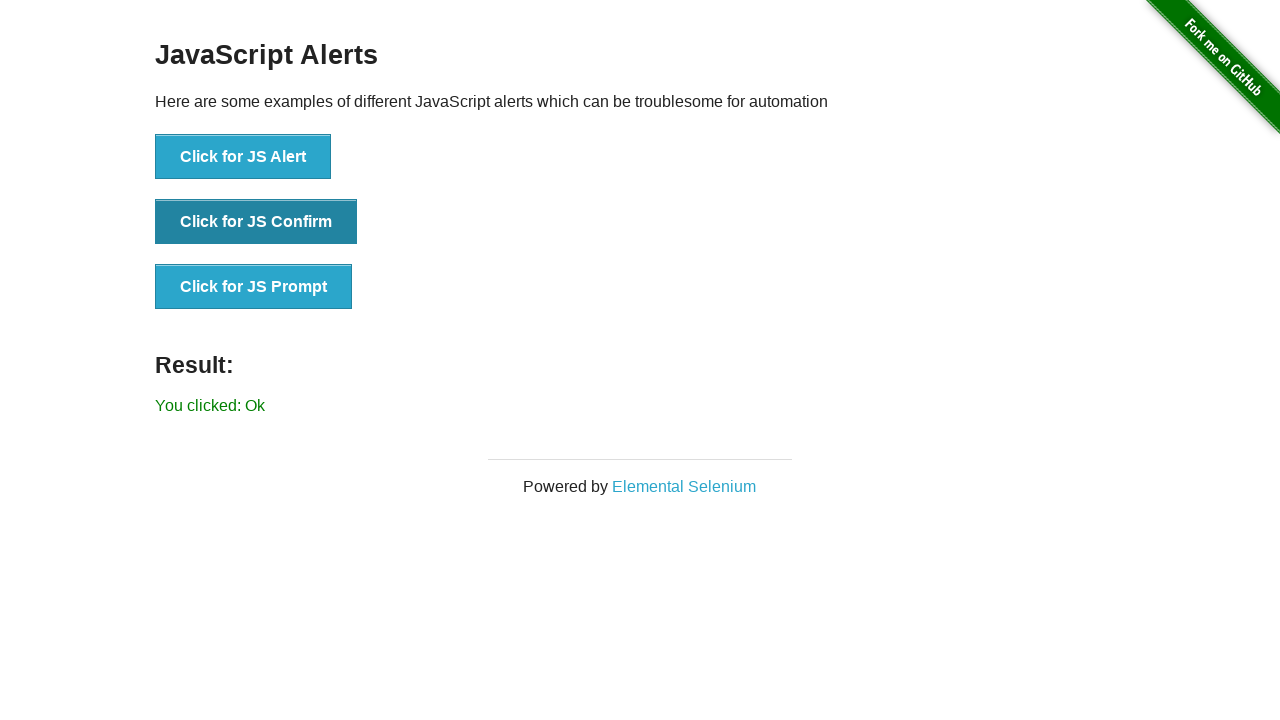